Tests that clear completed button is hidden when no items are completed

Starting URL: https://demo.playwright.dev/todomvc

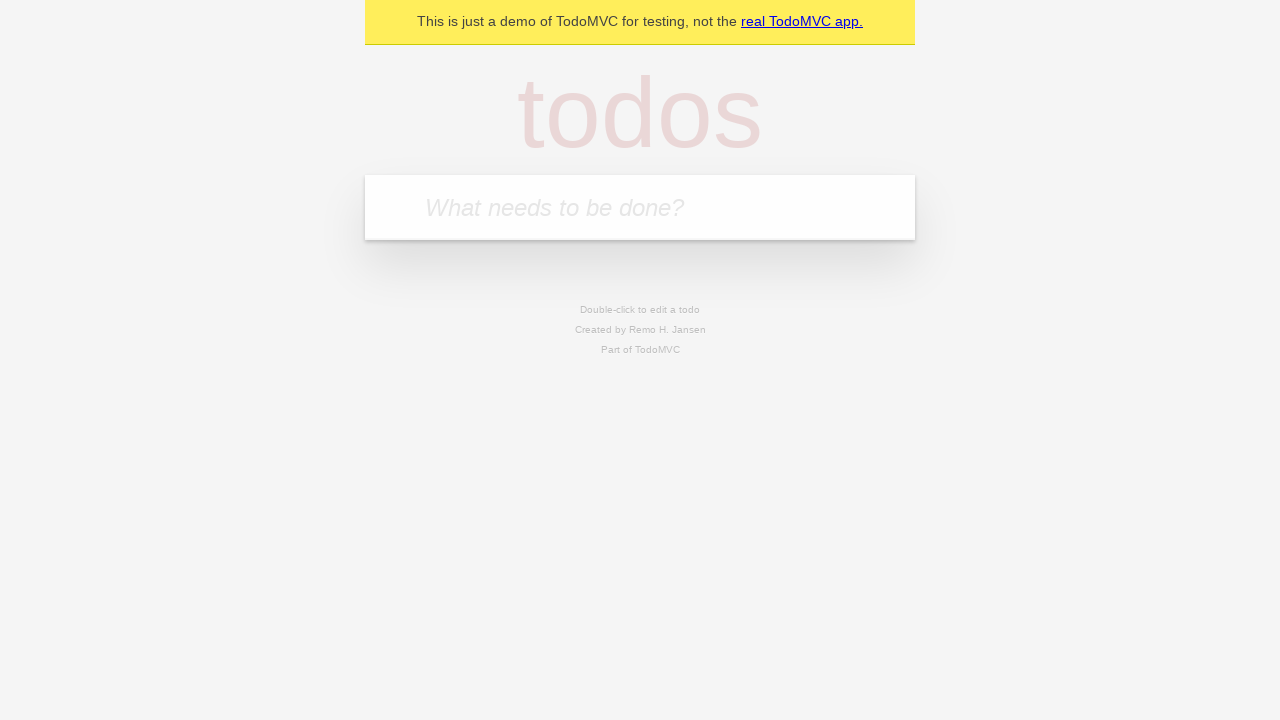

Filled first todo input with 'buy some cheese' on .new-todo
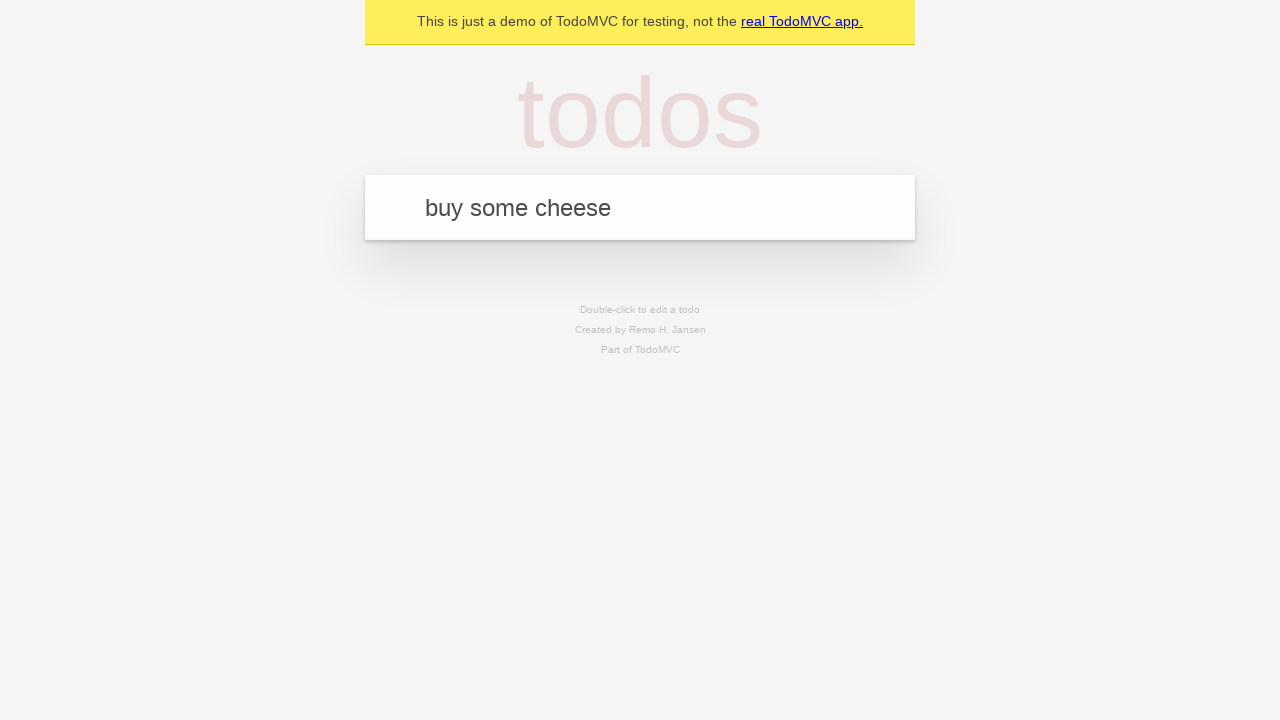

Pressed Enter to create first todo item on .new-todo
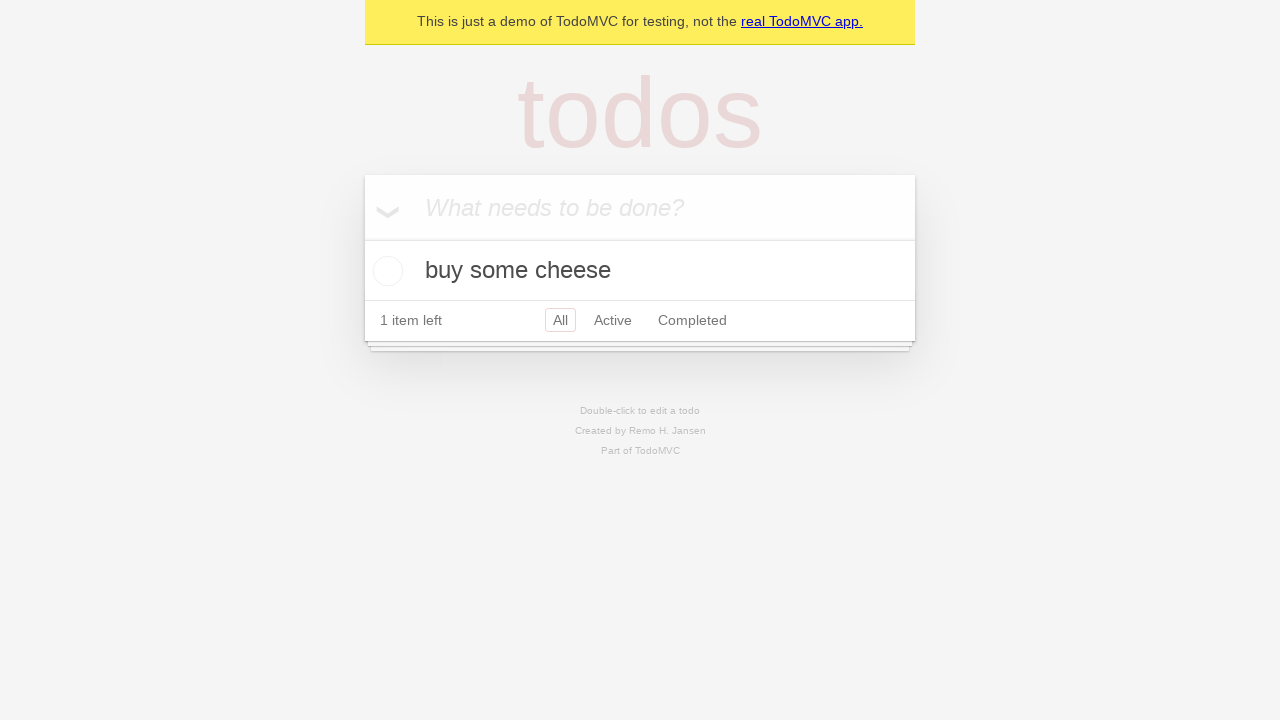

Filled second todo input with 'feed the cat' on .new-todo
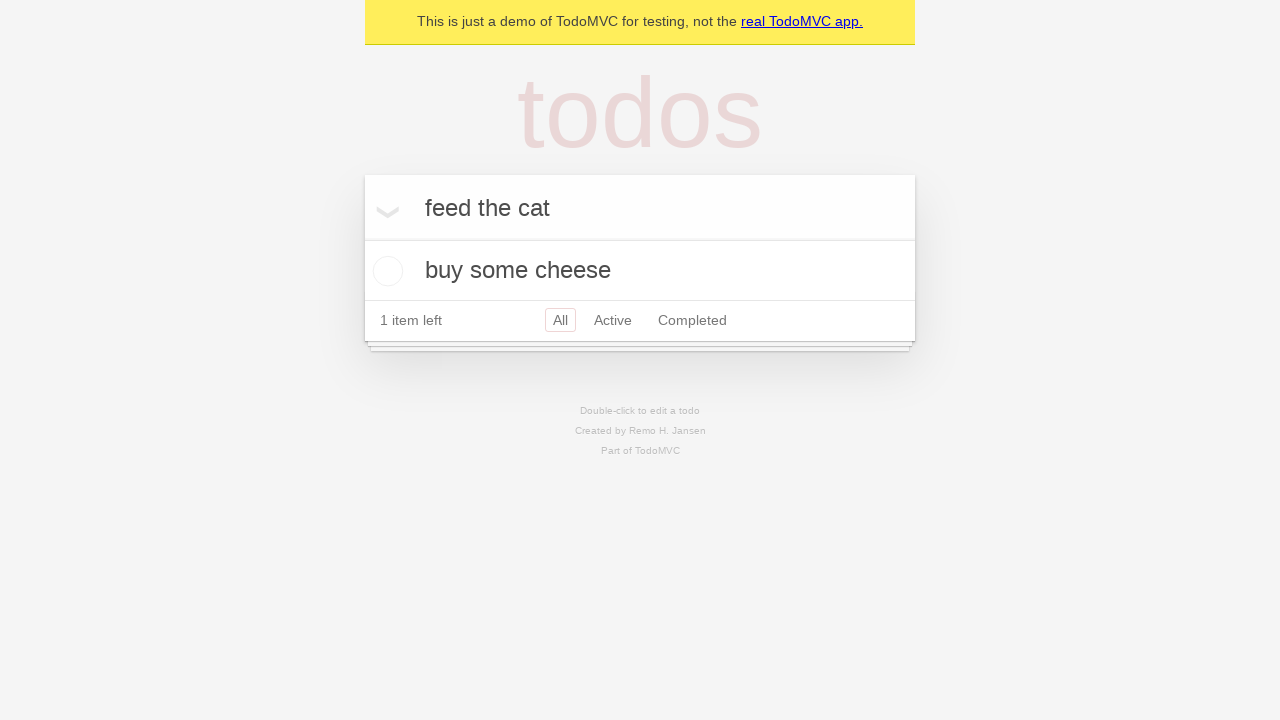

Pressed Enter to create second todo item on .new-todo
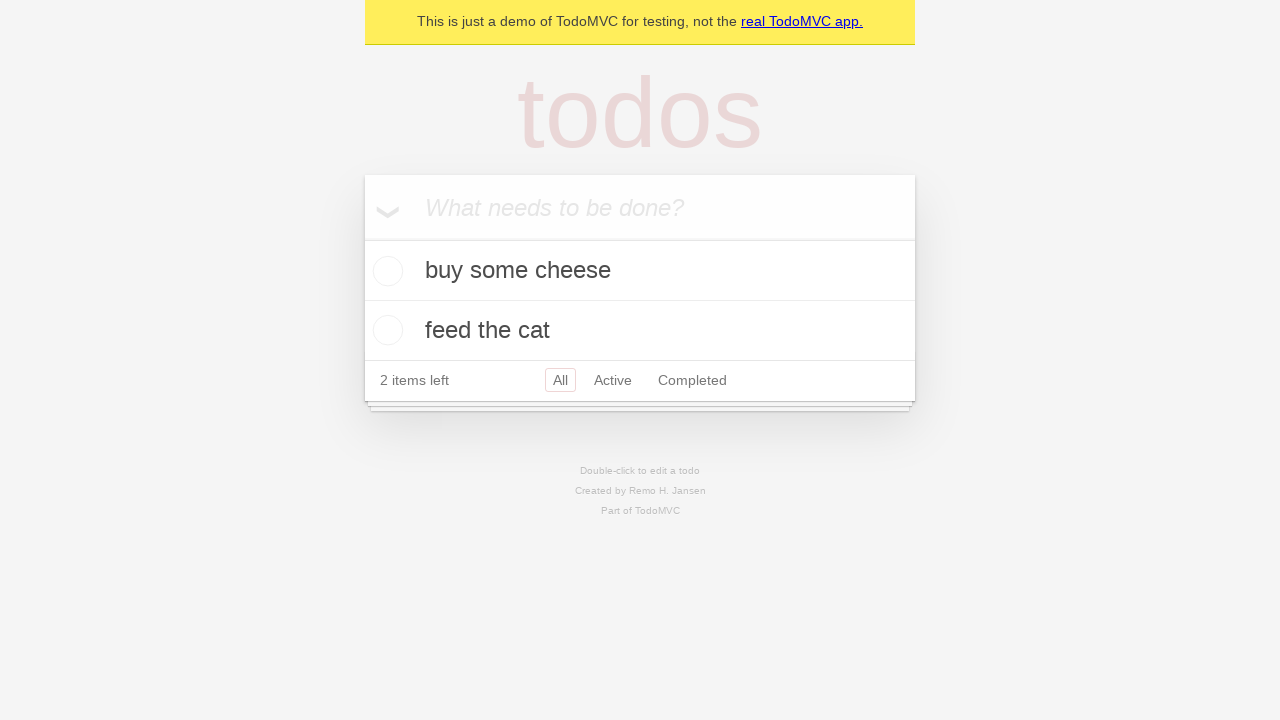

Filled third todo input with 'book a doctors appointment' on .new-todo
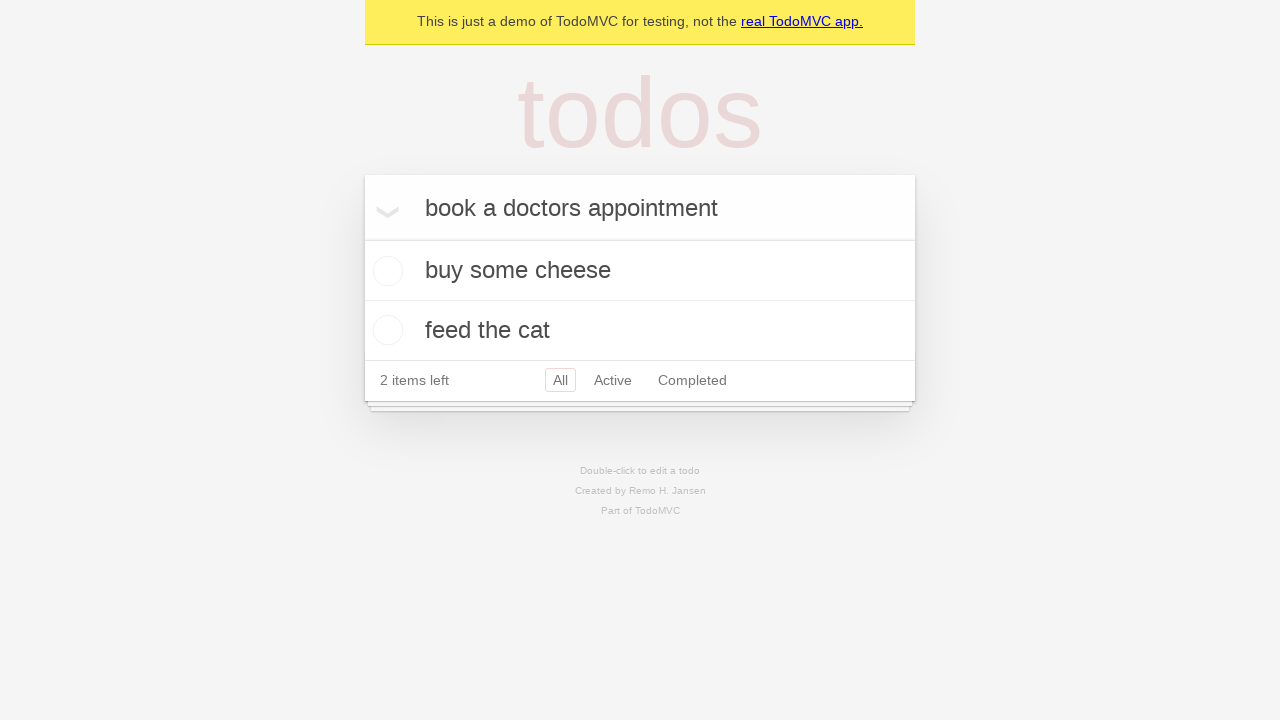

Pressed Enter to create third todo item on .new-todo
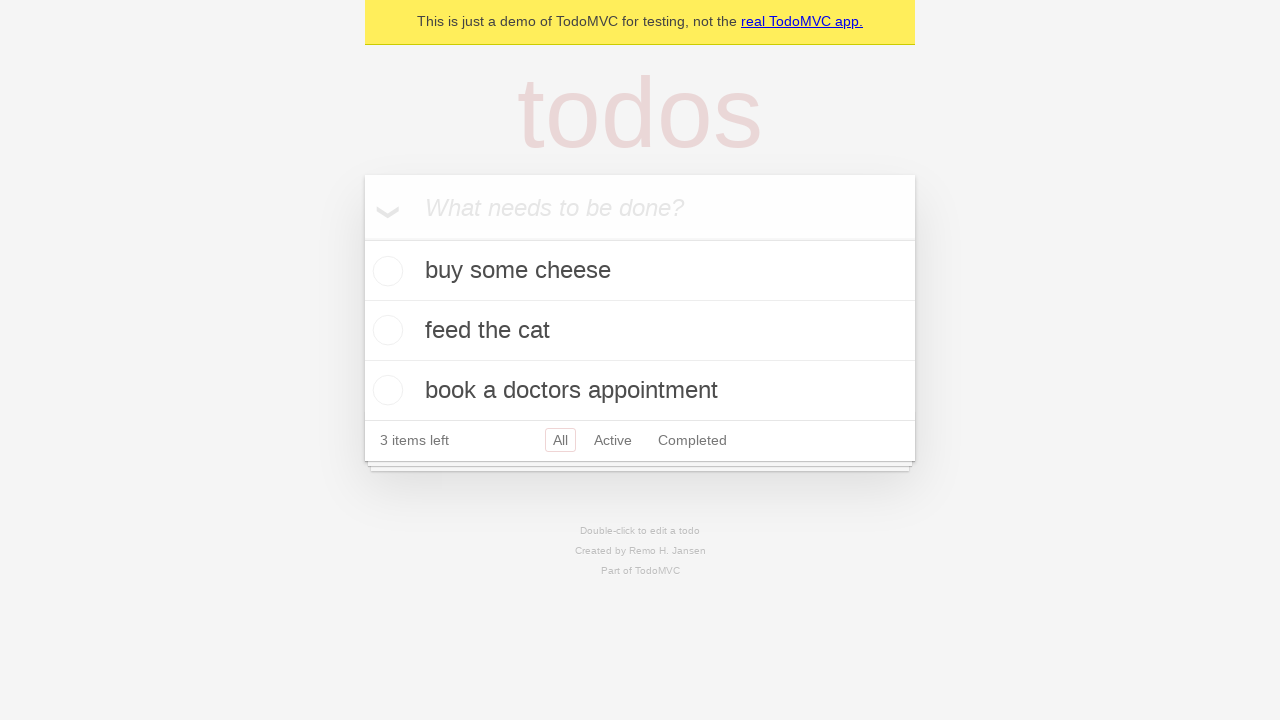

Waited for all three todo items to load
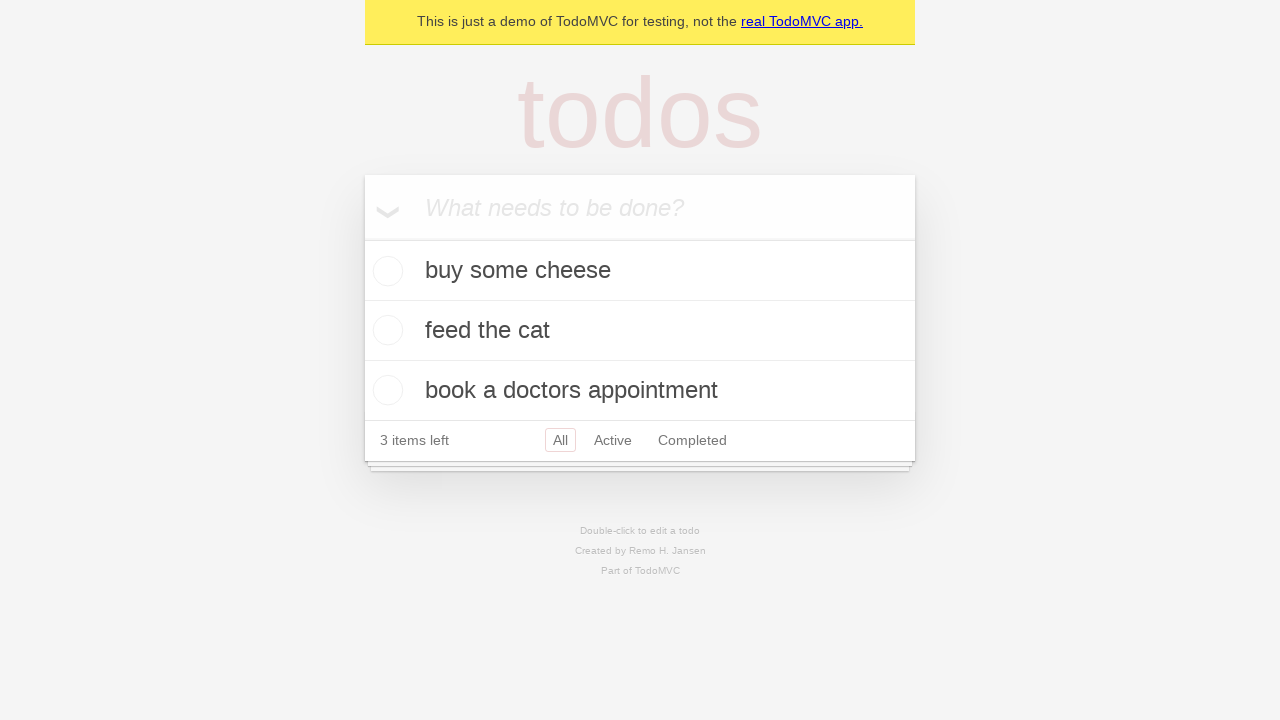

Checked the first todo item as completed at (385, 271) on .todo-list li .toggle >> nth=0
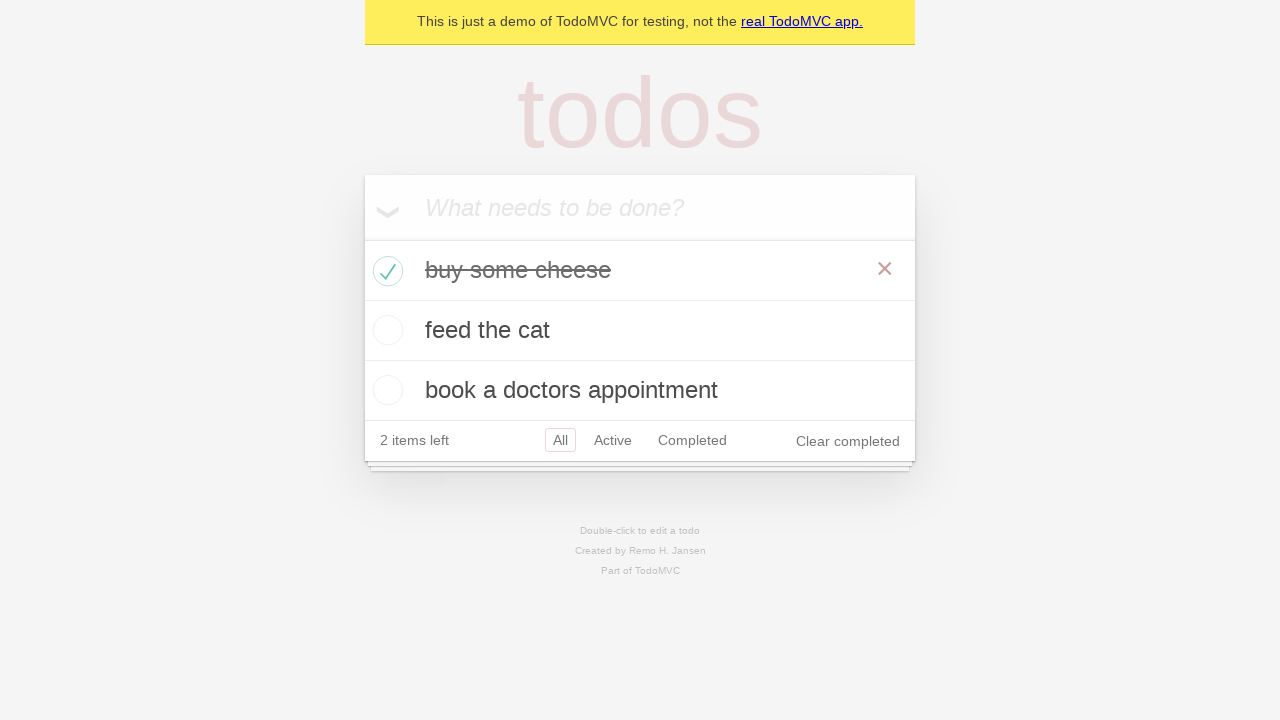

Clicked the 'Clear completed' button to remove completed item at (848, 441) on .clear-completed
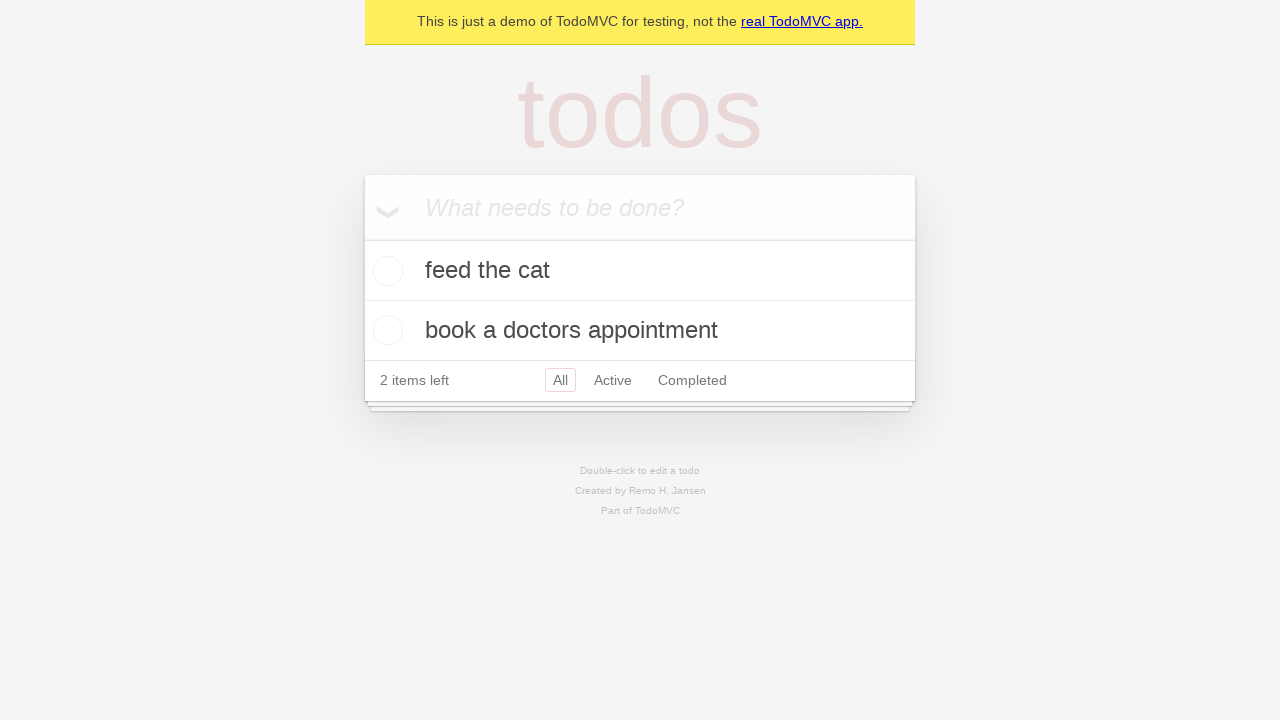

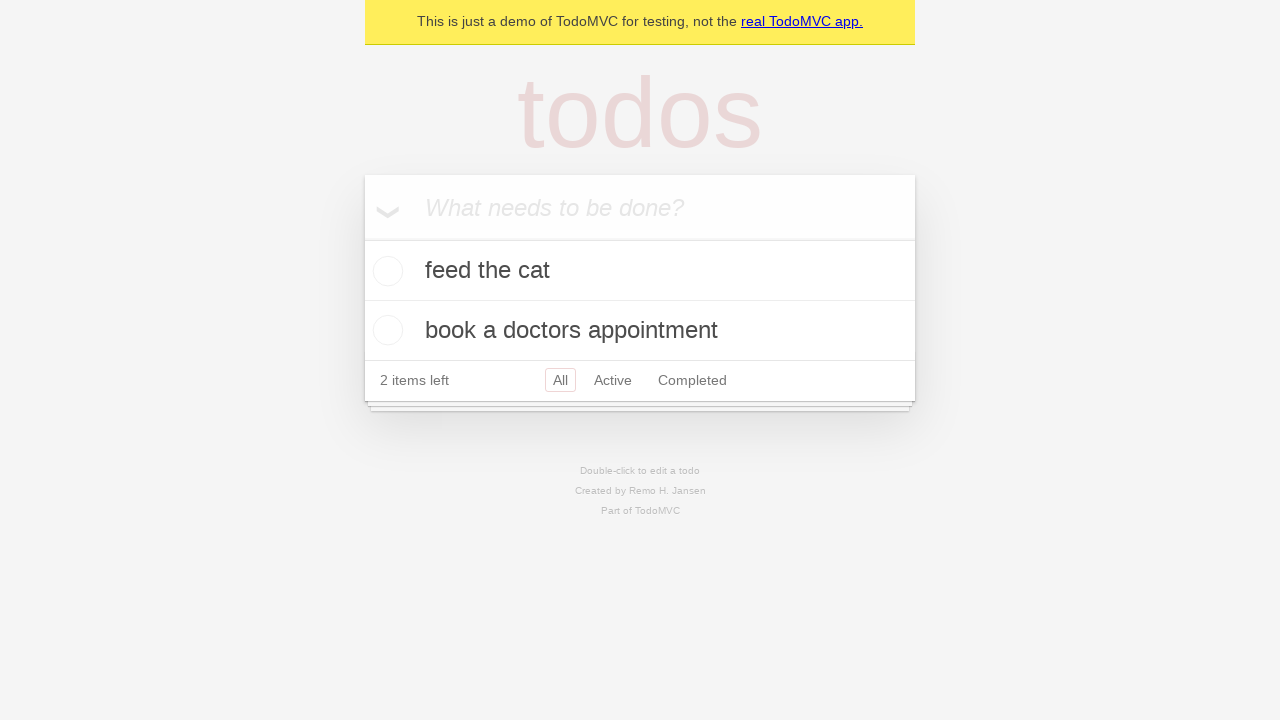